Tests adding multiple todo items and verifying they appear in the list

Starting URL: https://demo.playwright.dev/todomvc

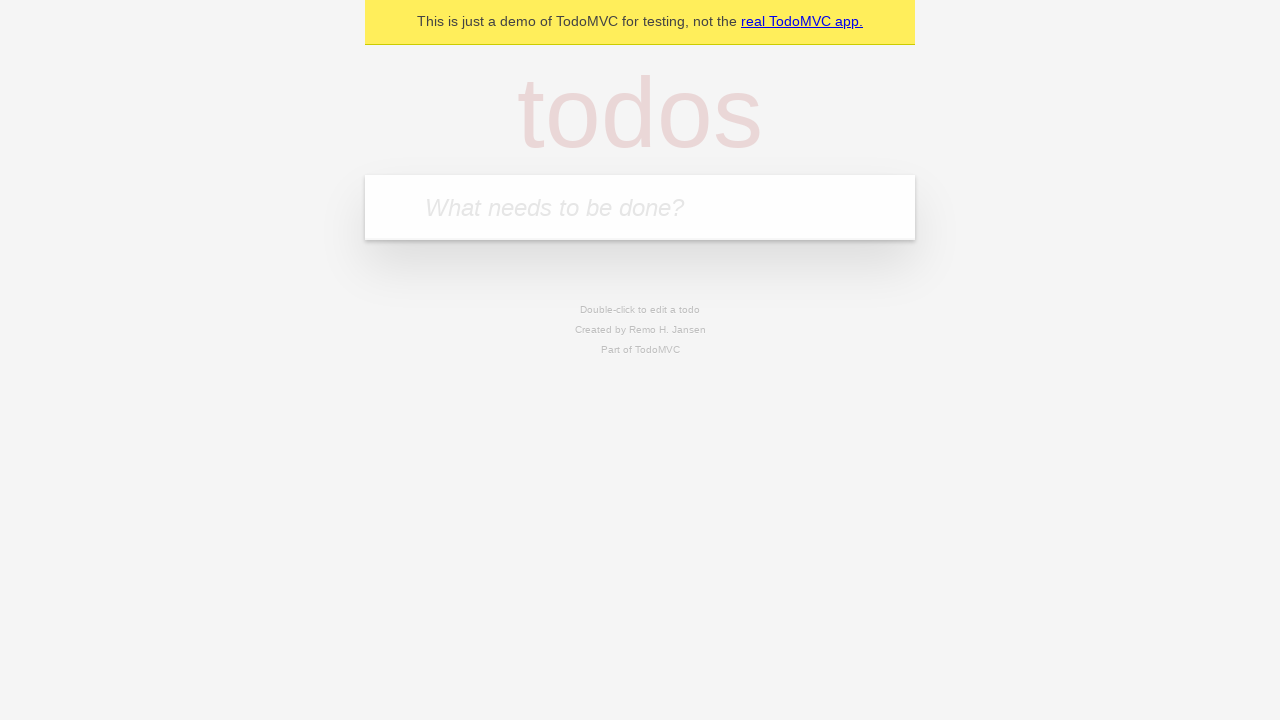

Filled todo input with 'buy some cheese' on internal:attr=[placeholder="What needs to be done?"i]
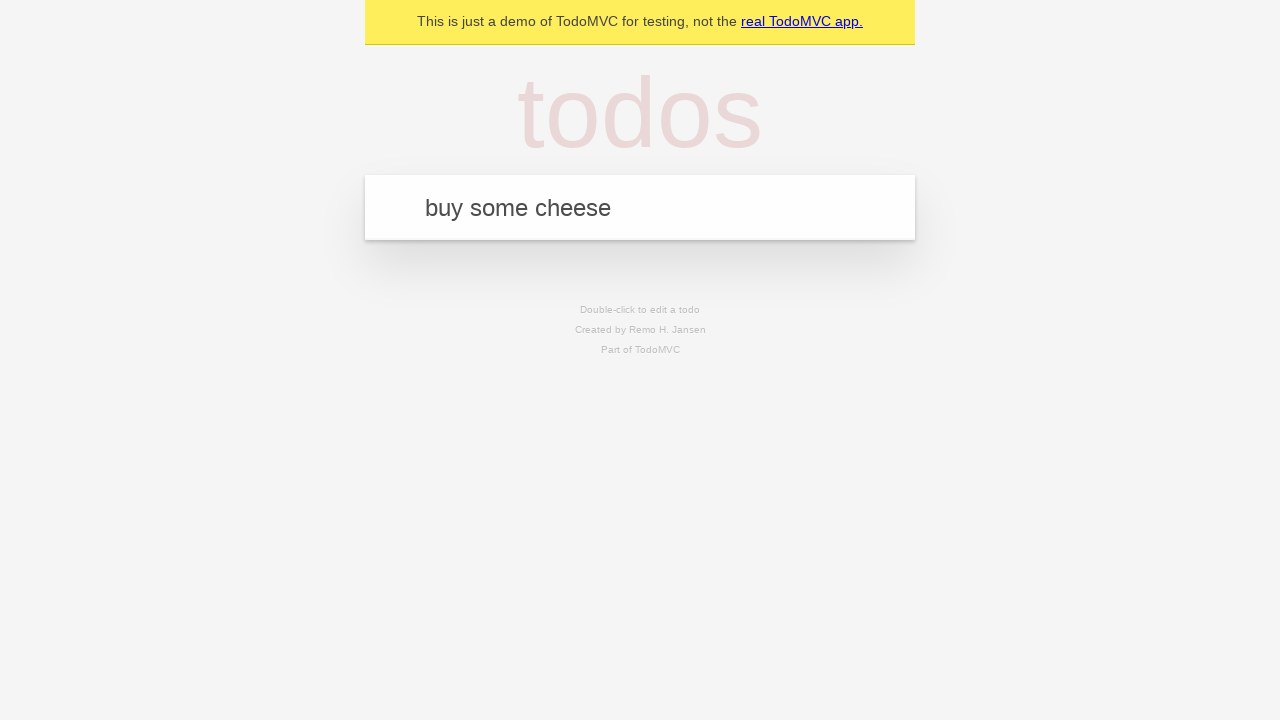

Pressed Enter to add first todo item on internal:attr=[placeholder="What needs to be done?"i]
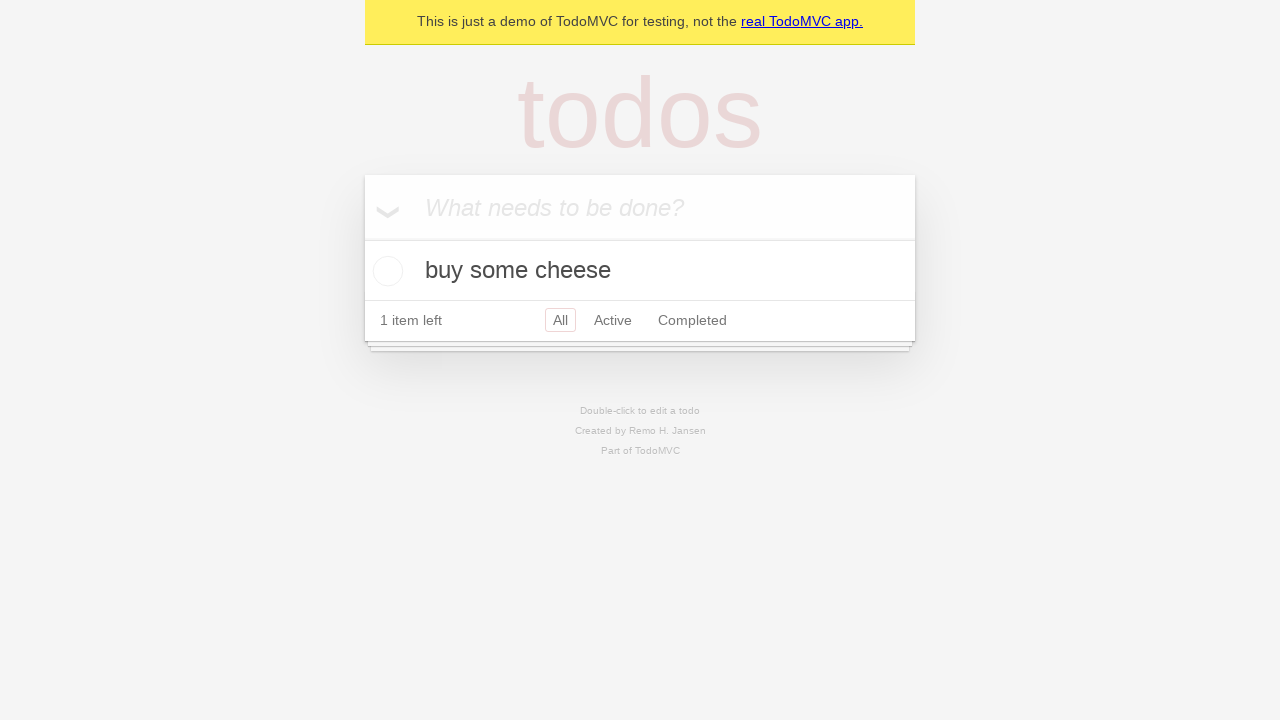

First todo item appeared in the list
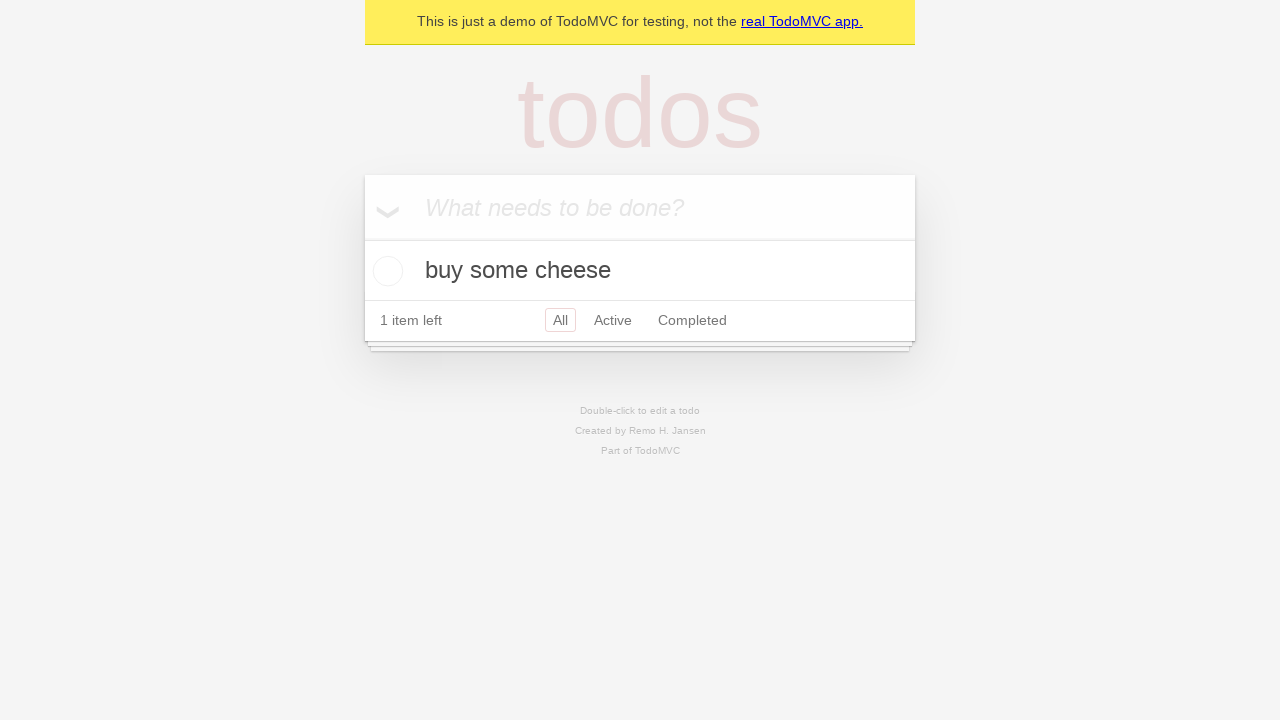

Filled todo input with 'feed the cat' on internal:attr=[placeholder="What needs to be done?"i]
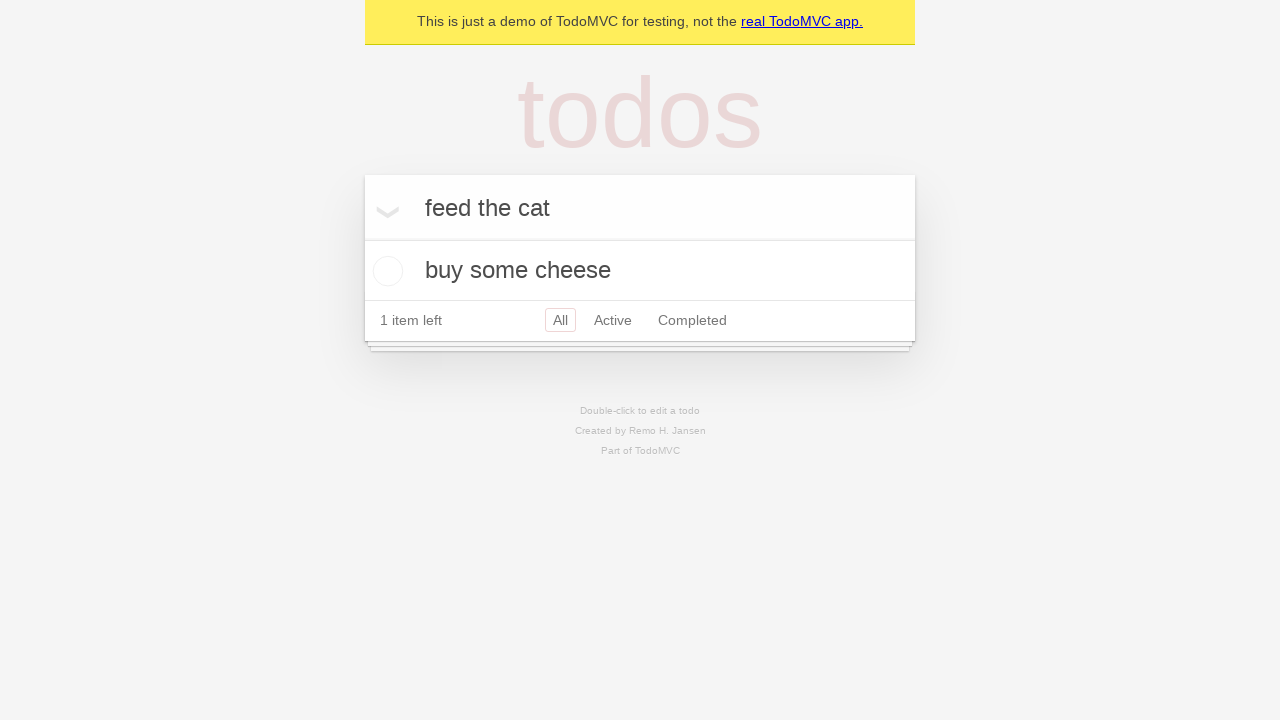

Pressed Enter to add second todo item on internal:attr=[placeholder="What needs to be done?"i]
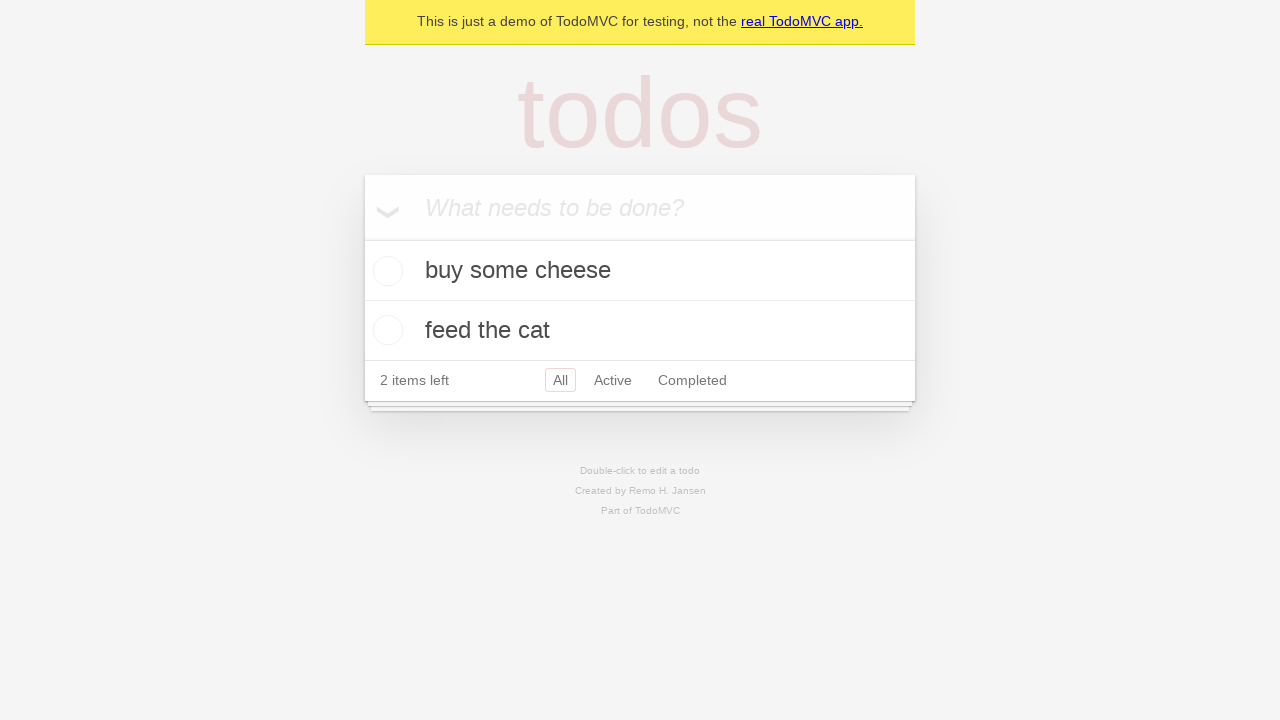

Both todo items are visible in the list
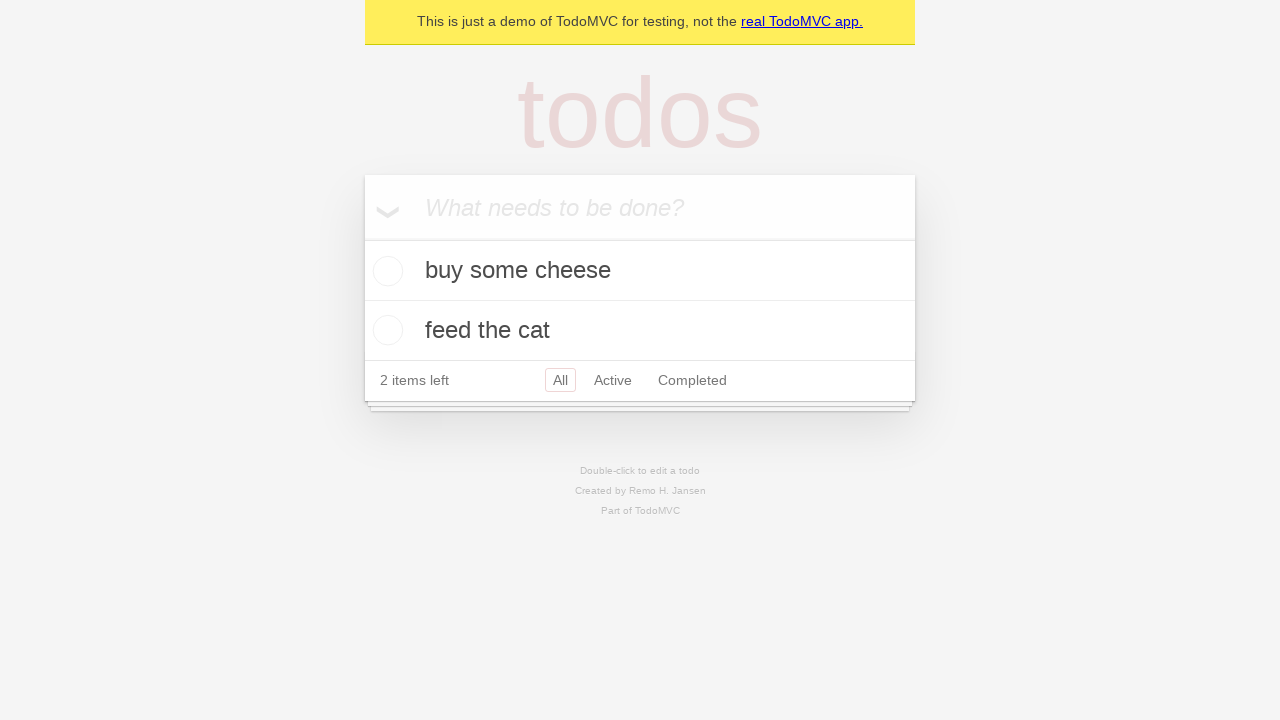

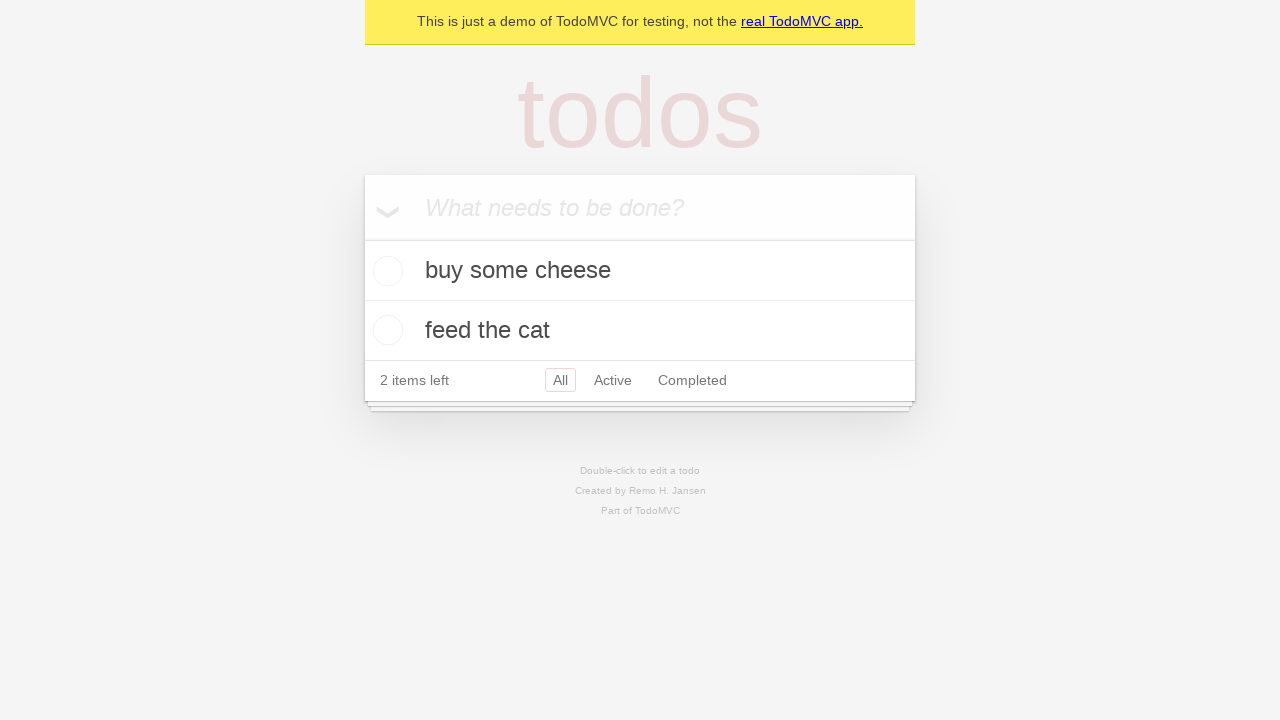